Navigates to theTestingWorld.com Testing page and maximizes the browser window

Starting URL: http://www.theTestingWorld.com/Testing

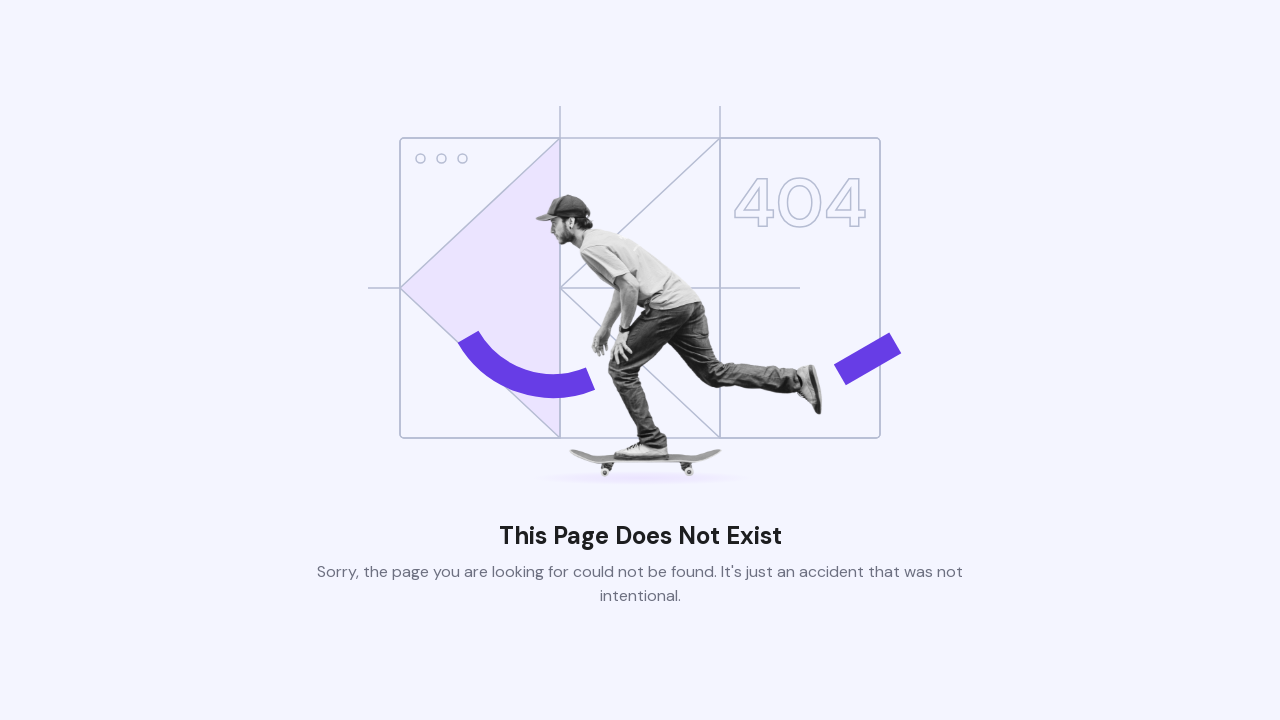

Navigated to theTestingWorld.com Testing page
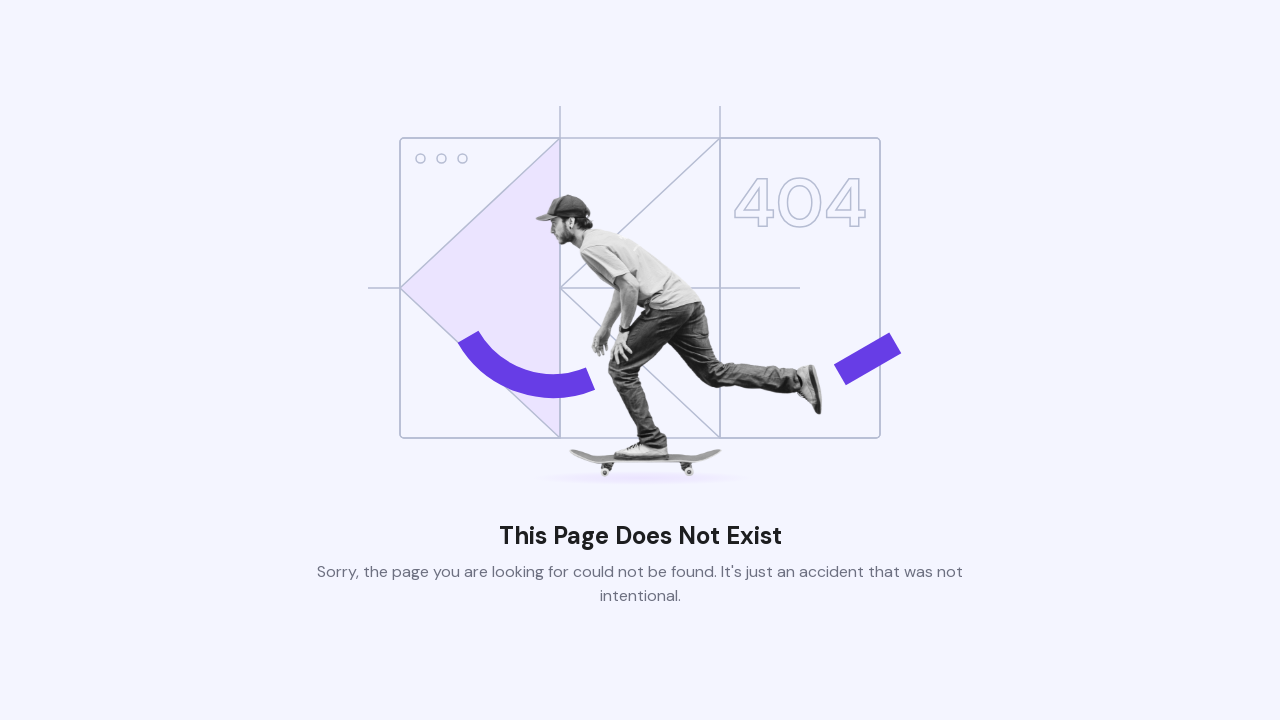

Maximized browser window to 1920x1080
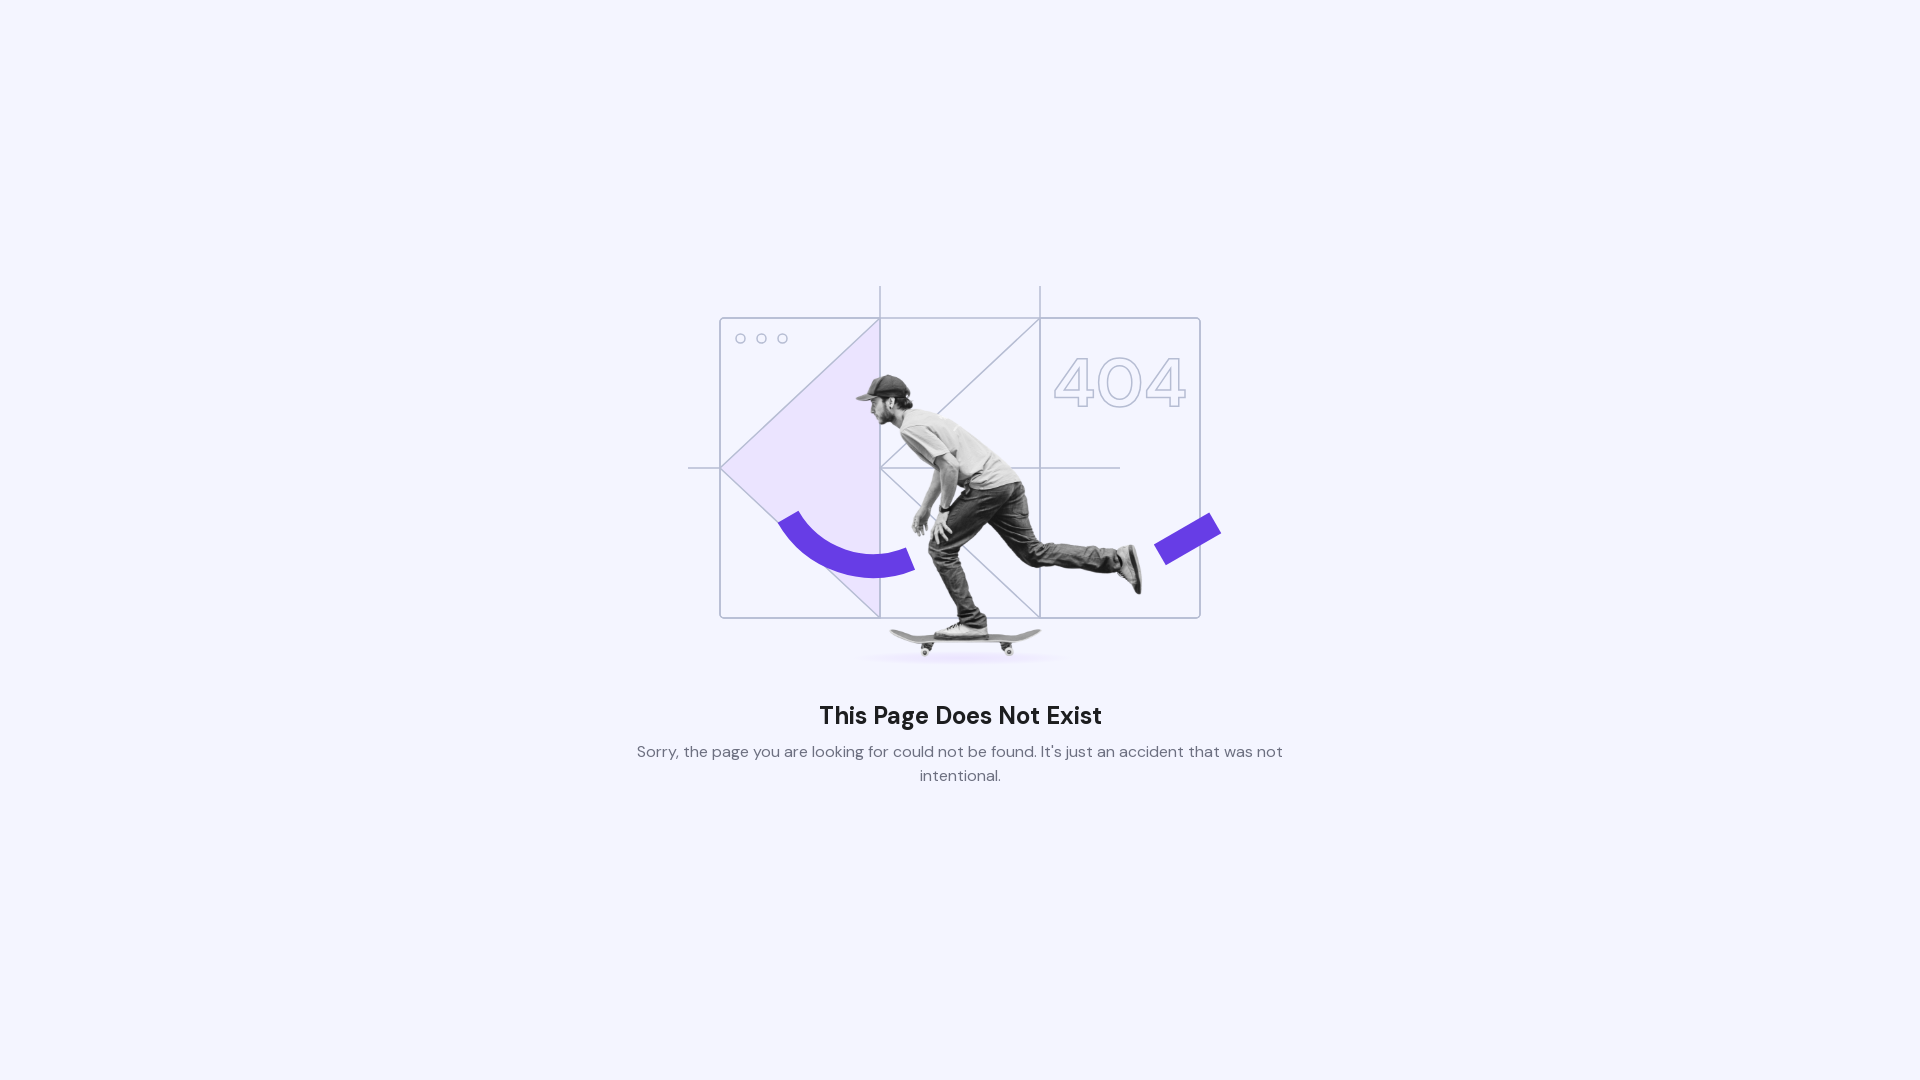

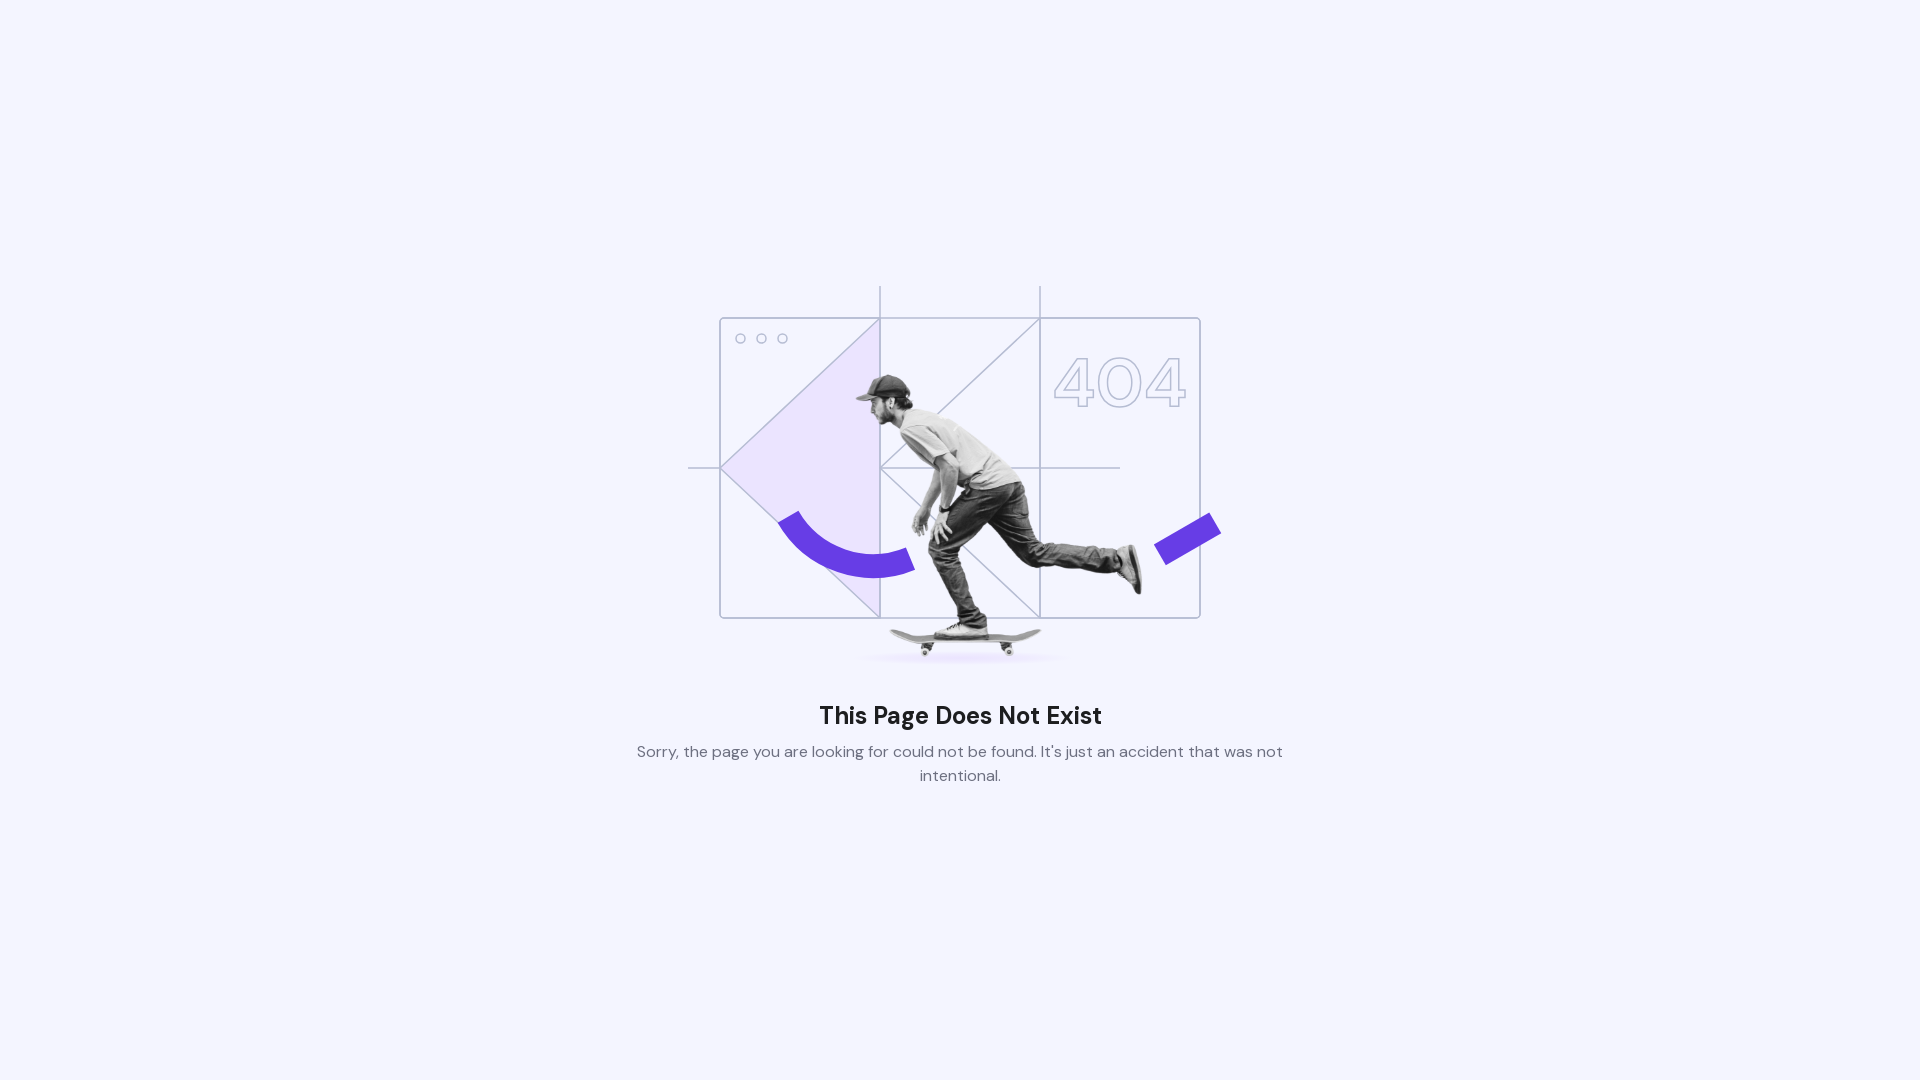